Tests keyboard actions on an auto-complete field by typing "Exceptional" with proper capitalization using shift key

Starting URL: https://demoqa.com/auto-complete

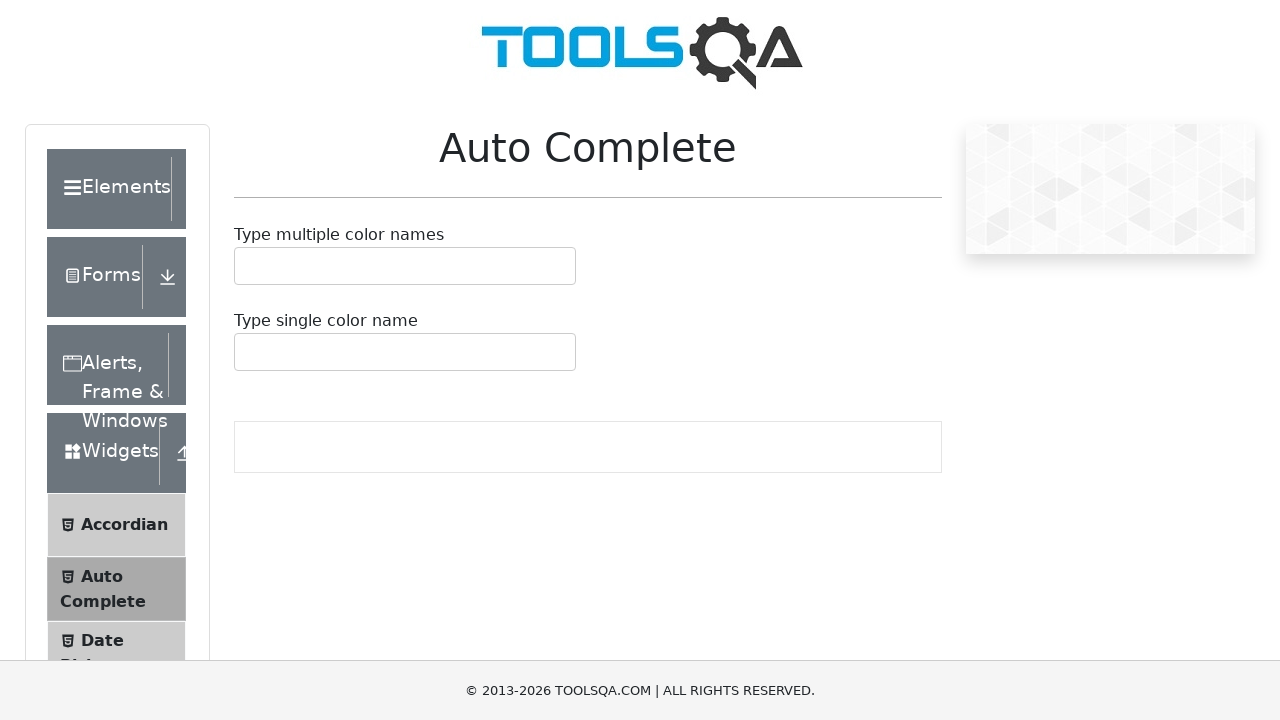

Located the auto-complete container element
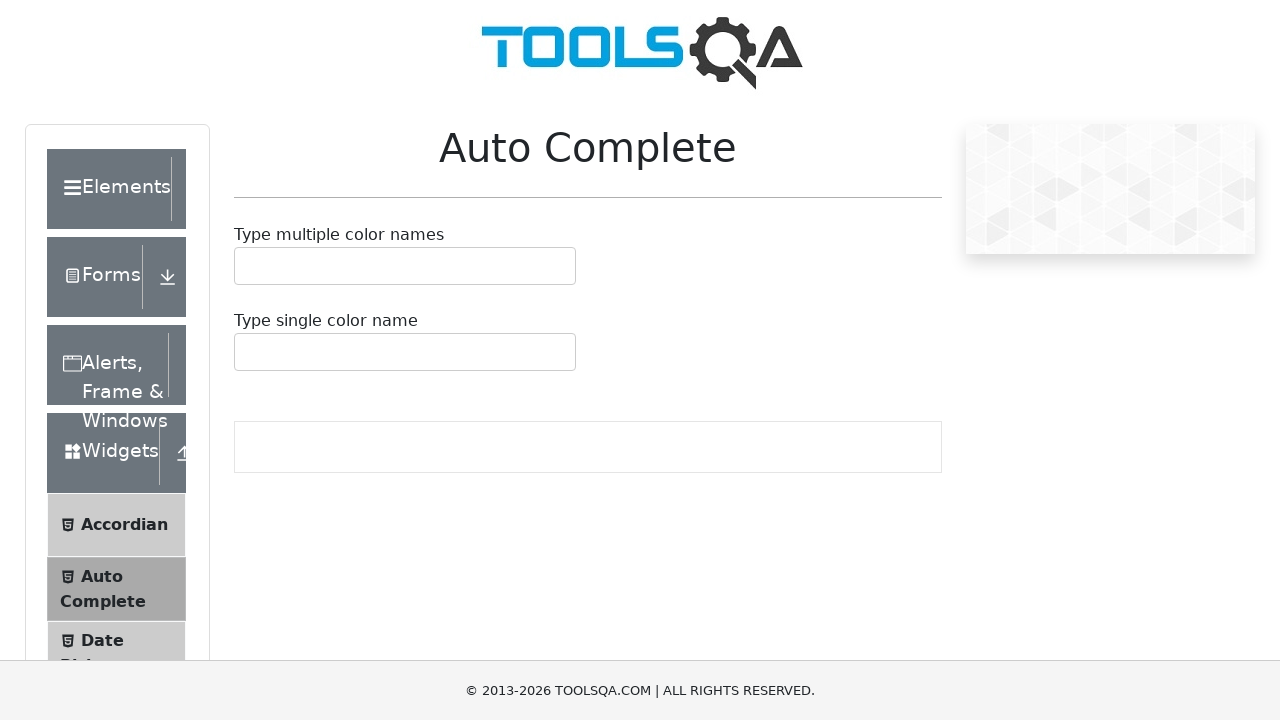

Clicked on the auto-complete text box at (405, 266) on #autoCompleteMultipleContainer
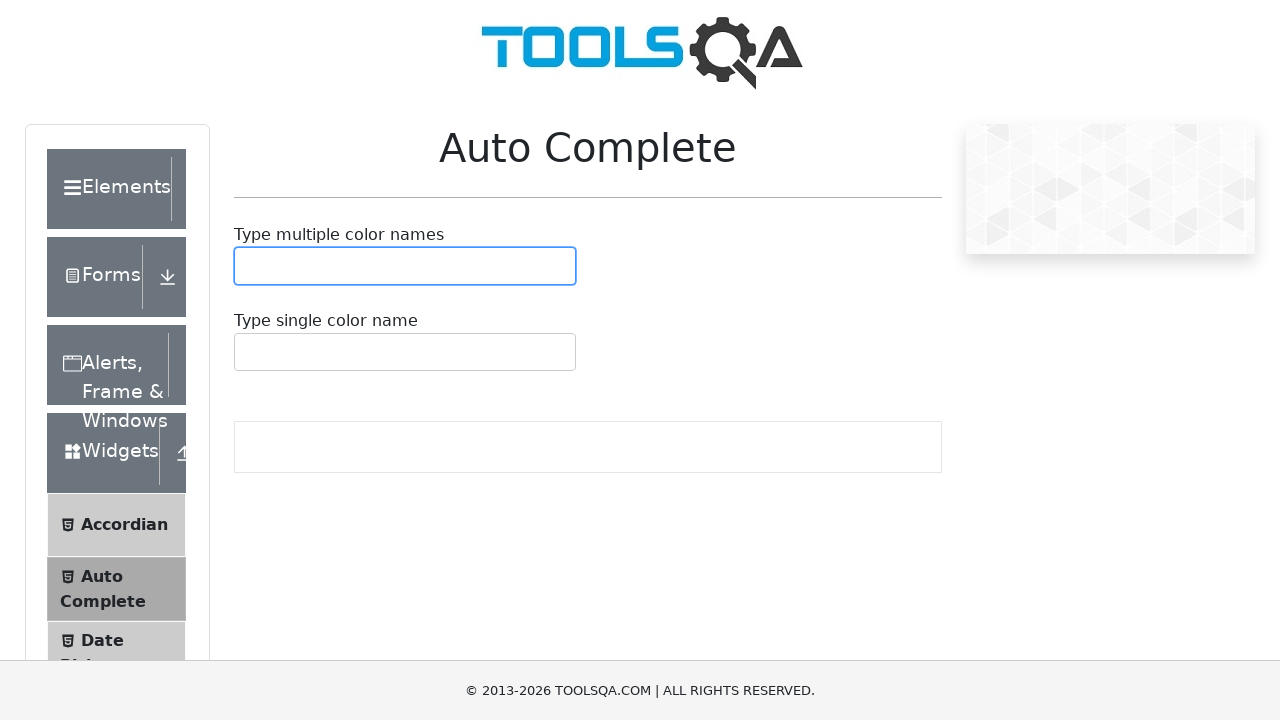

Pressed Shift key down
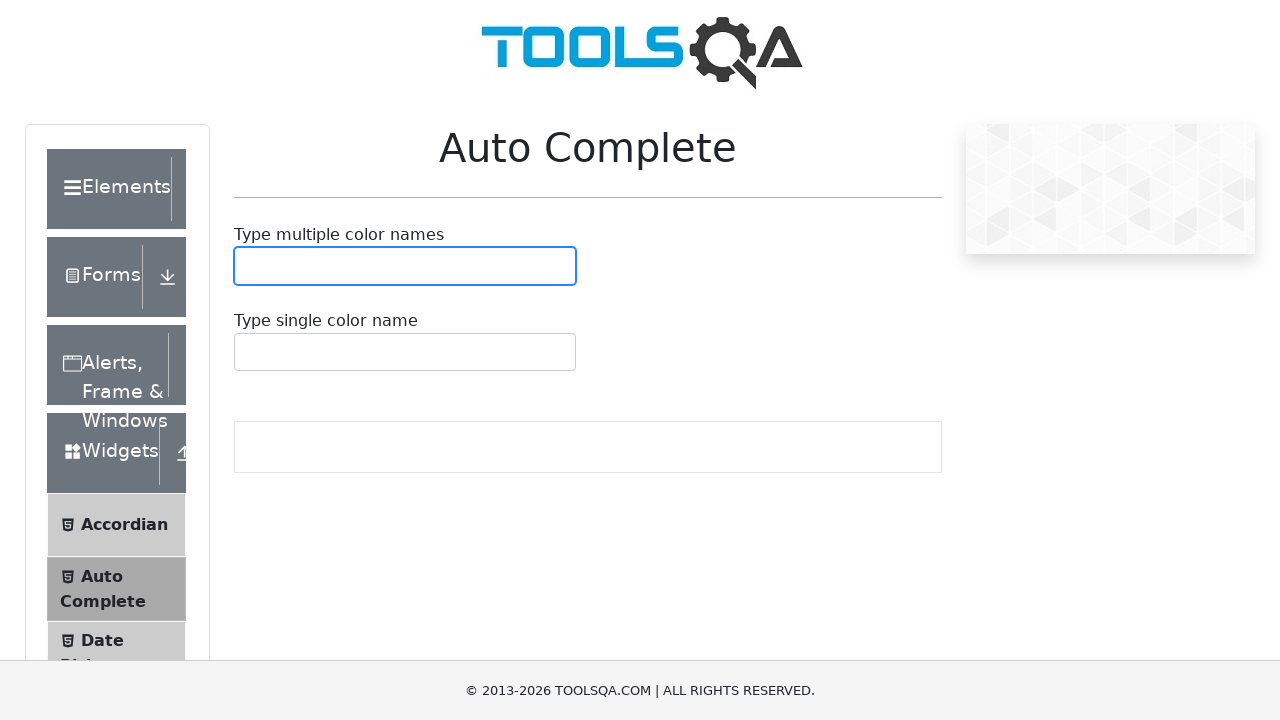

Typed 'e' with Shift held down to produce capital 'E'
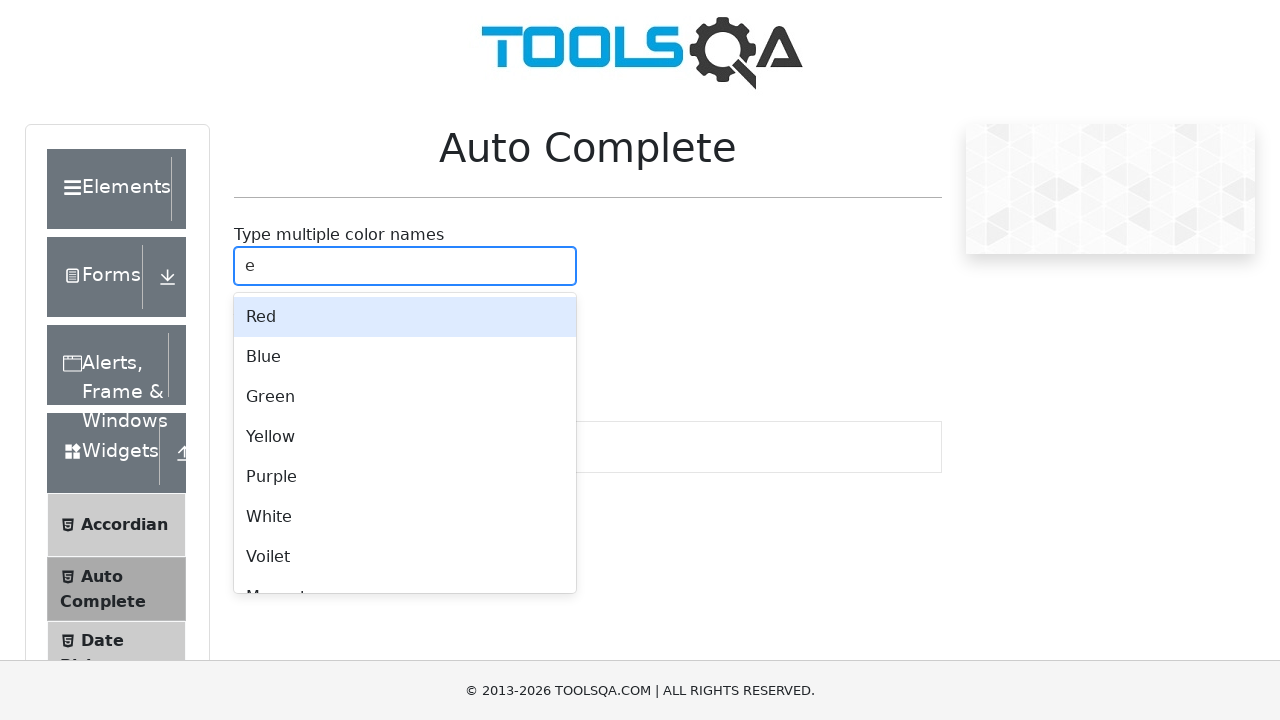

Released Shift key
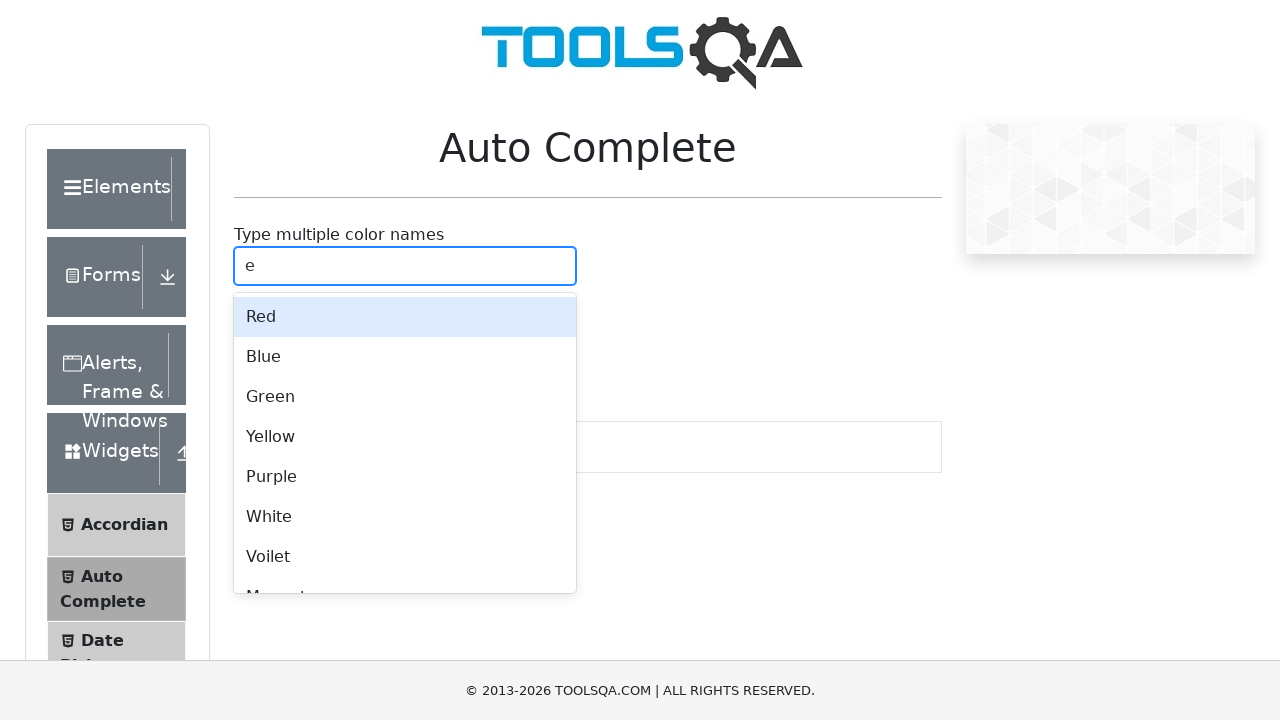

Typed 'xceptional' to complete the word 'Exceptional'
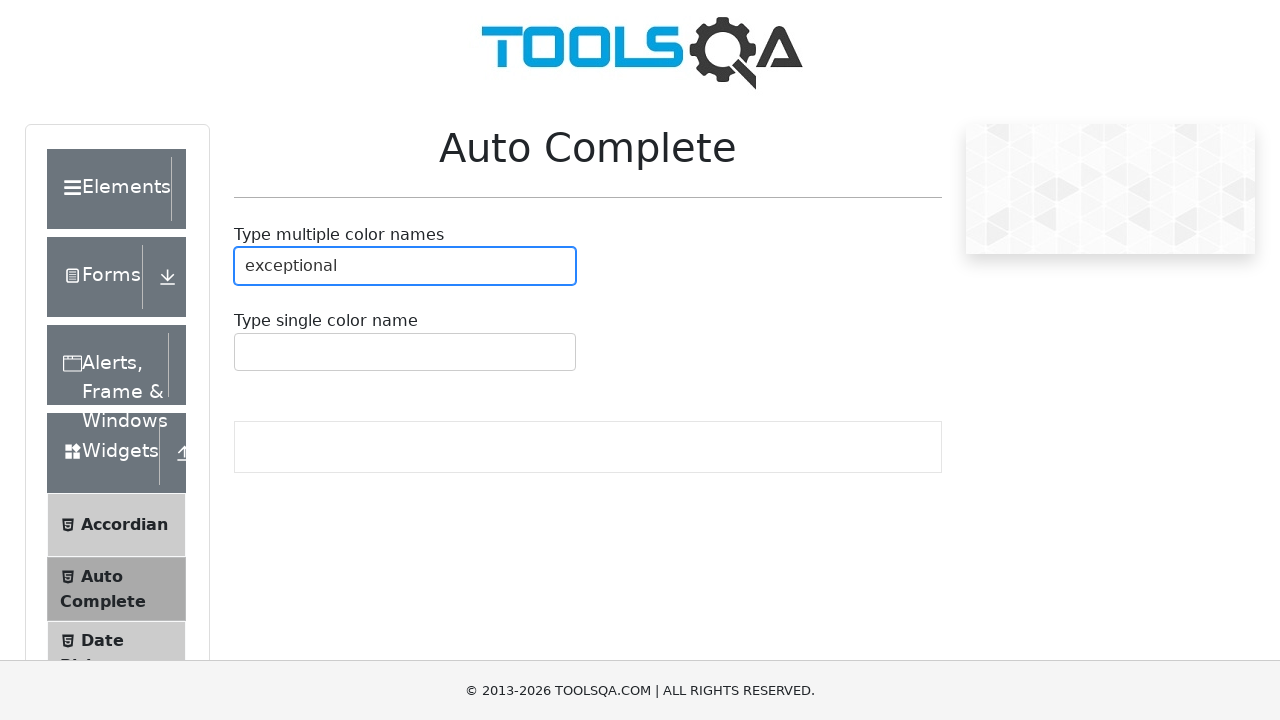

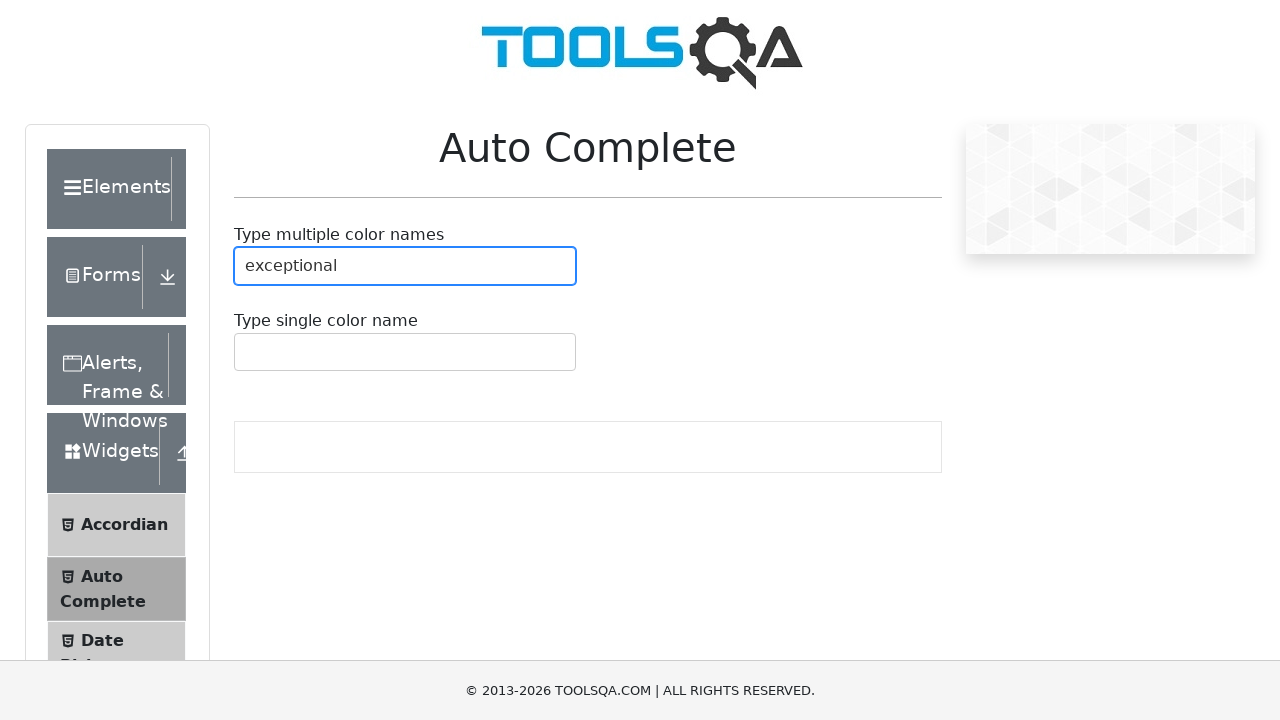